Tests JavaScript prompt alert handling by clicking a button to trigger a prompt dialog, entering text into the prompt, accepting it, and verifying the result message is displayed.

Starting URL: https://training-support.net/webelements/alerts

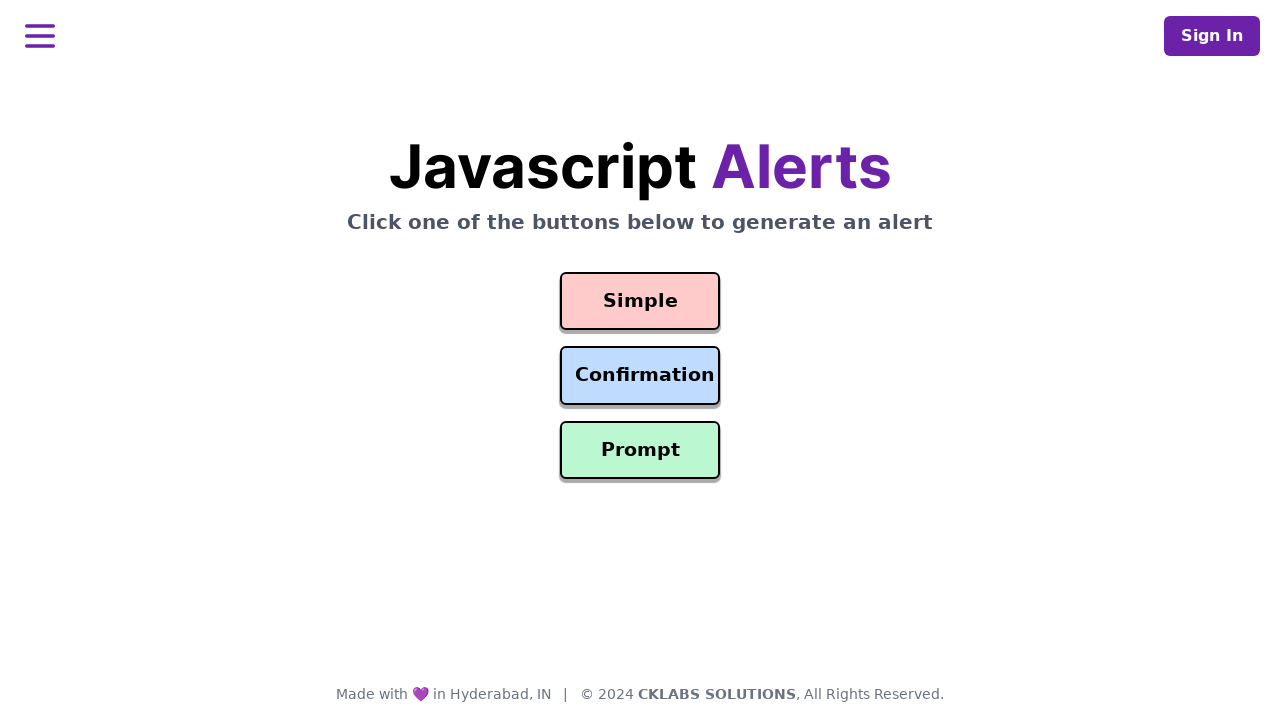

Set up dialog handler to accept prompts with 'Awesome!' text
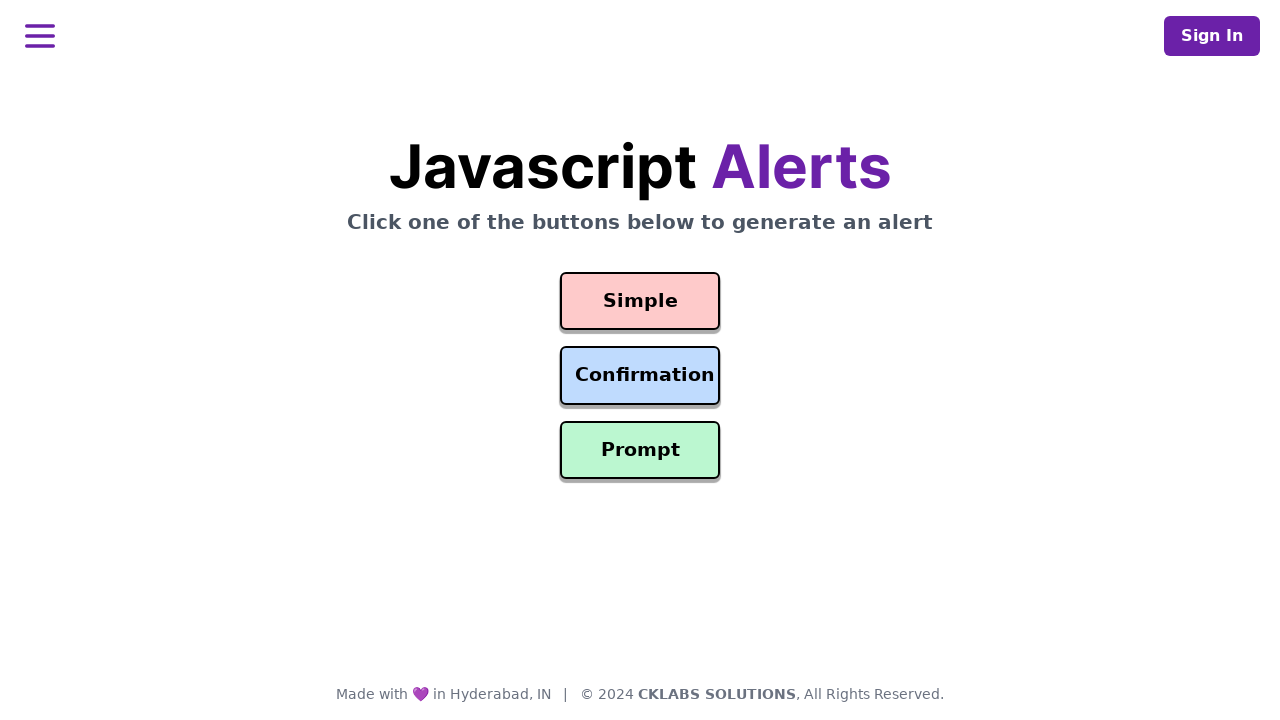

Clicked prompt button to trigger prompt dialog at (640, 450) on #prompt
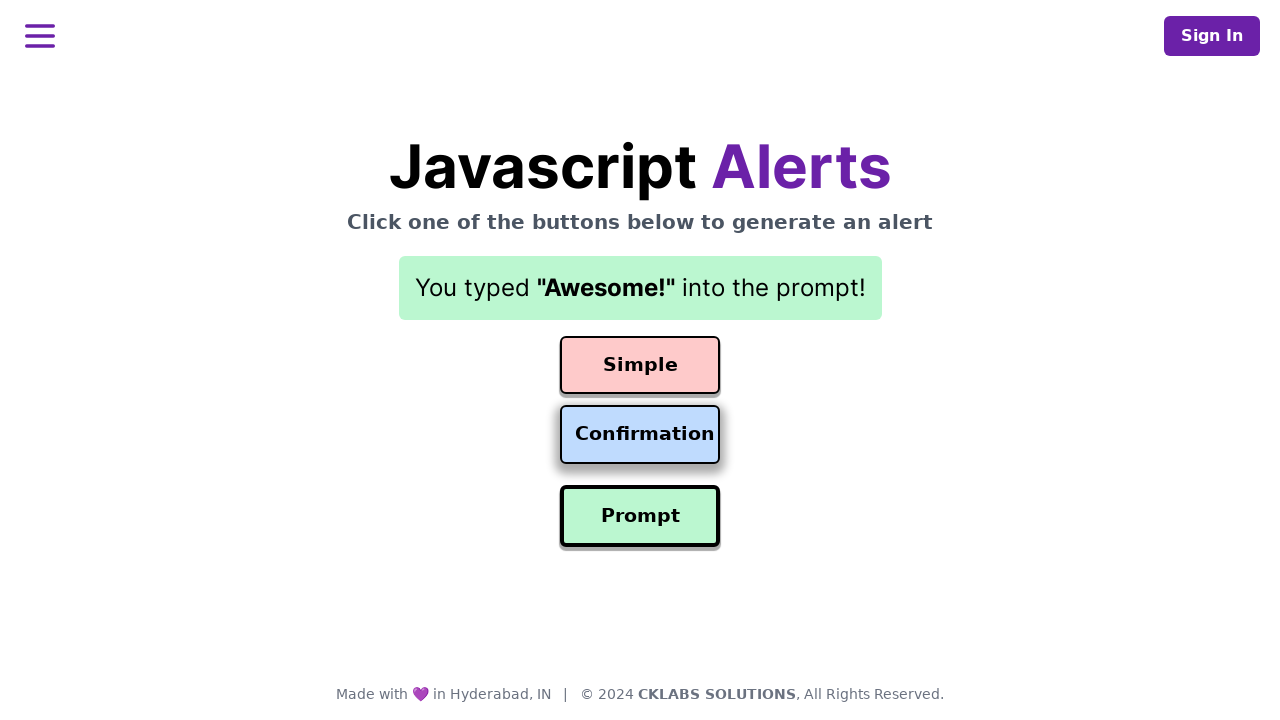

Result element appeared on page
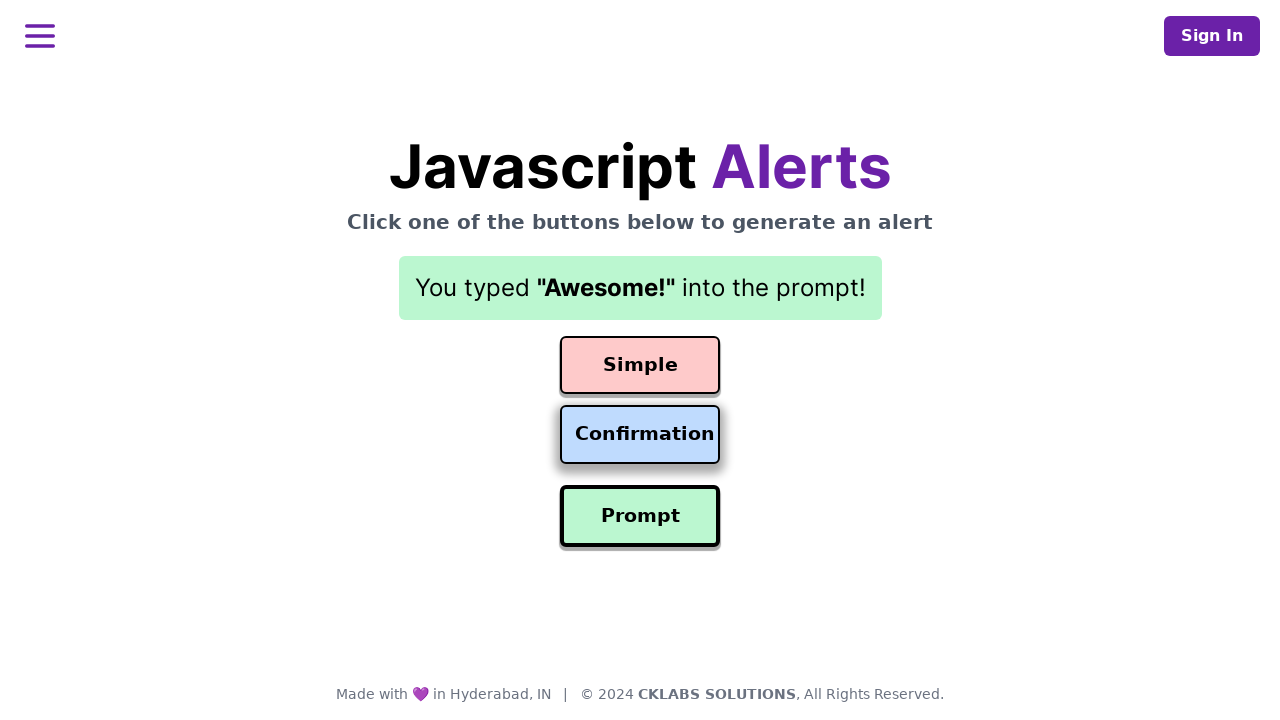

Result element is visible, prompt was accepted with entered text
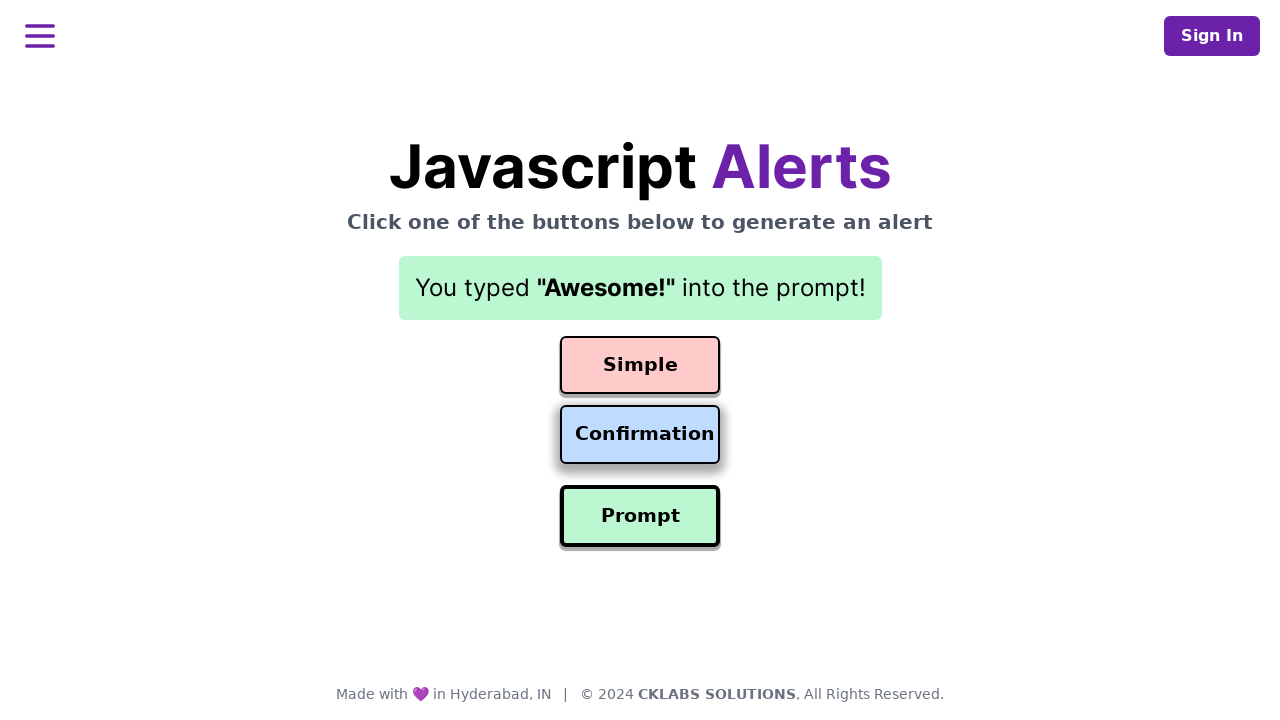

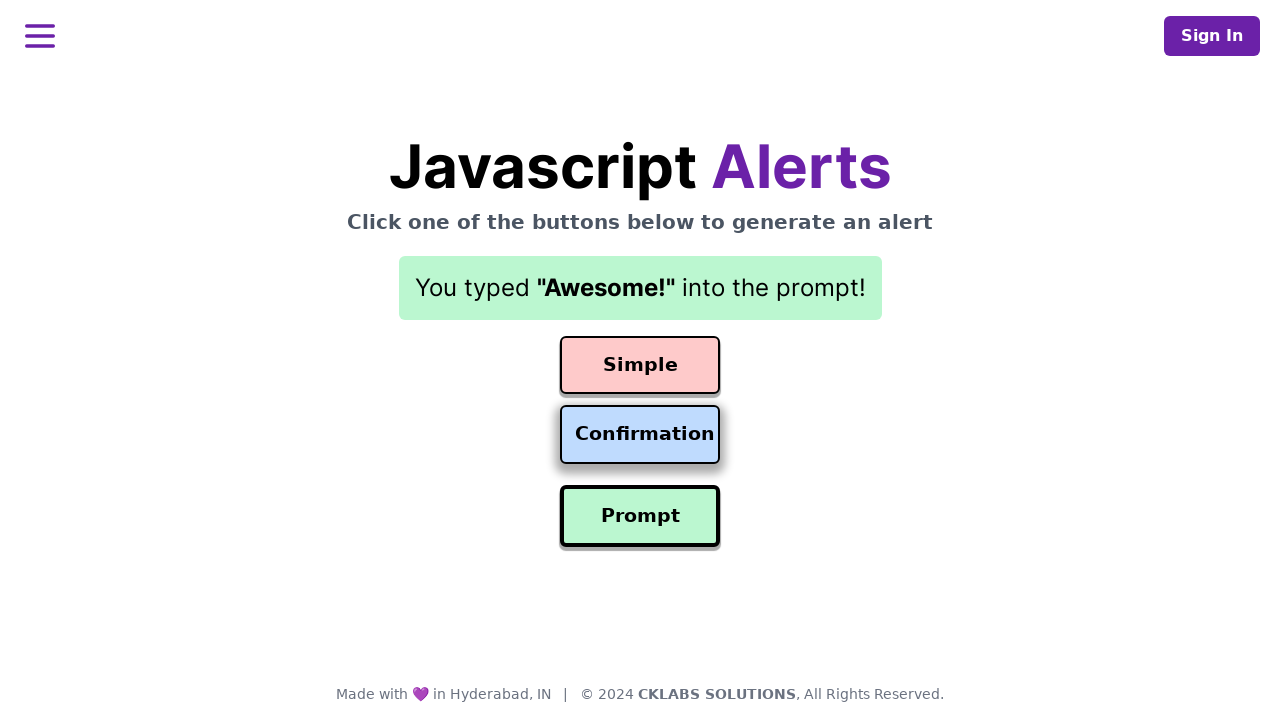